Tests username field validation by entering a reserved username and verifying the error message

Starting URL: https://github.com/join

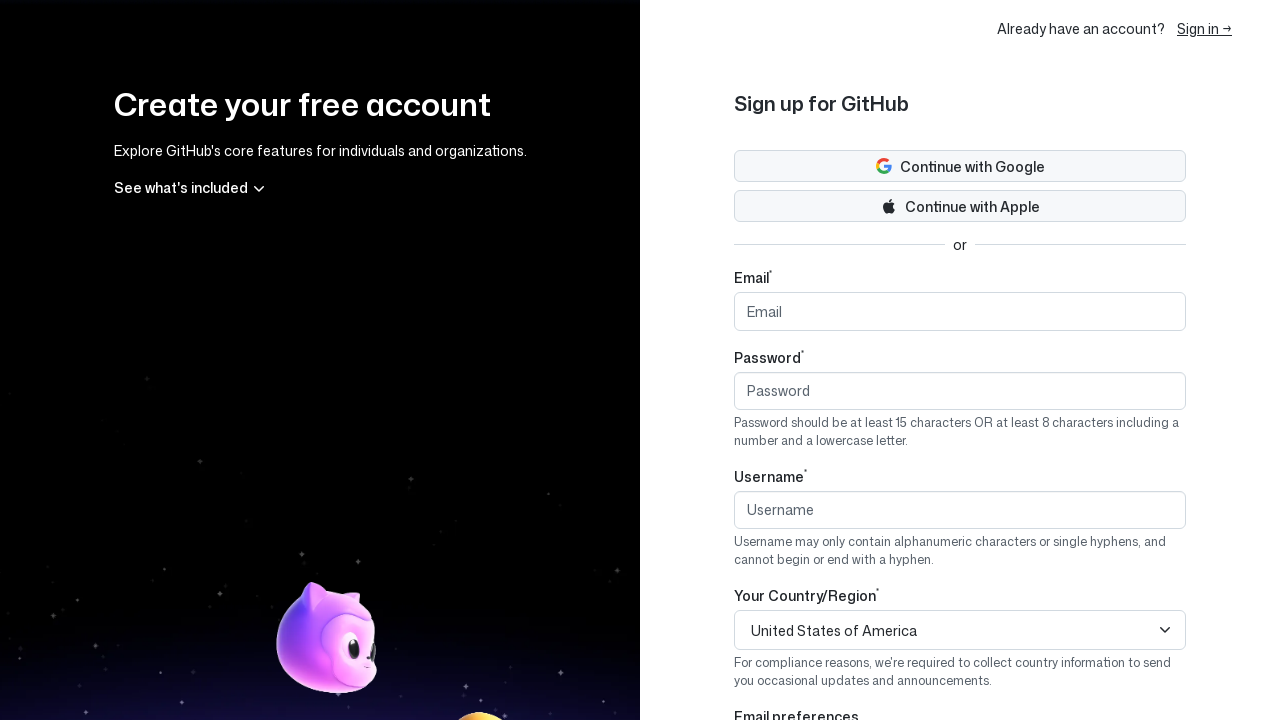

Entered reserved username 'username' in login field on input#login
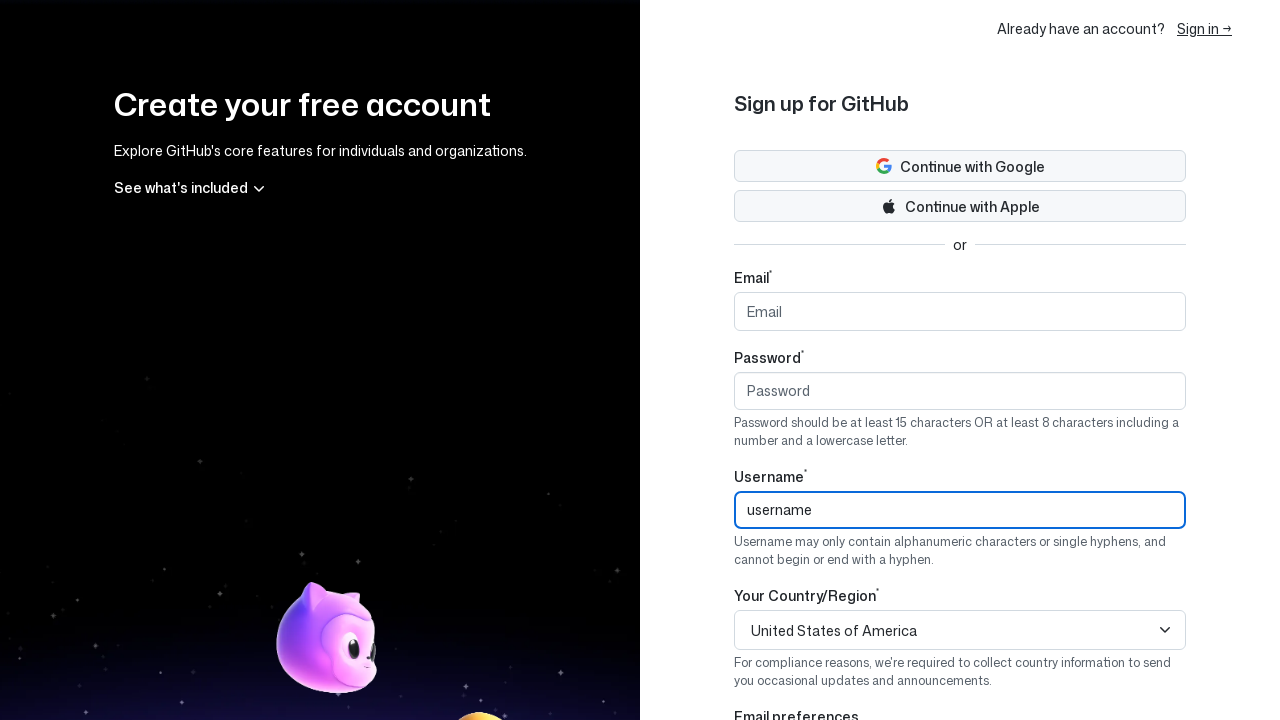

Pressed Tab to trigger username validation on input#login
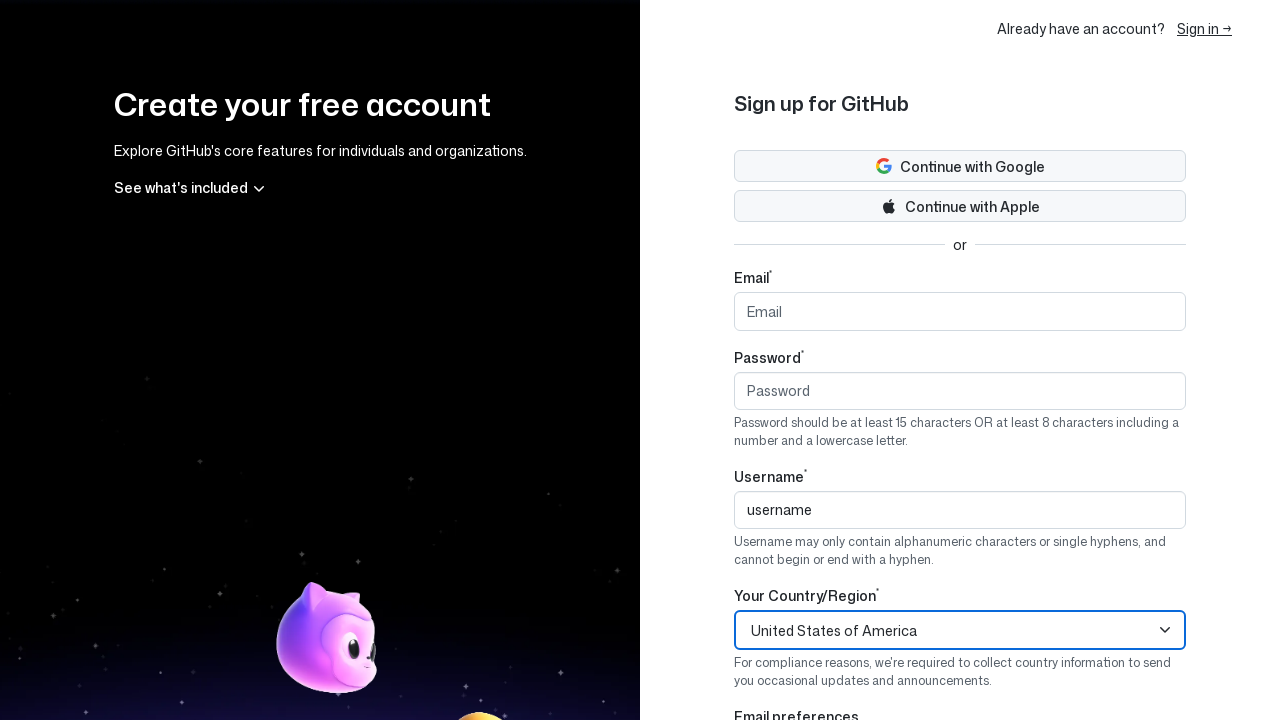

Waited for validation to complete
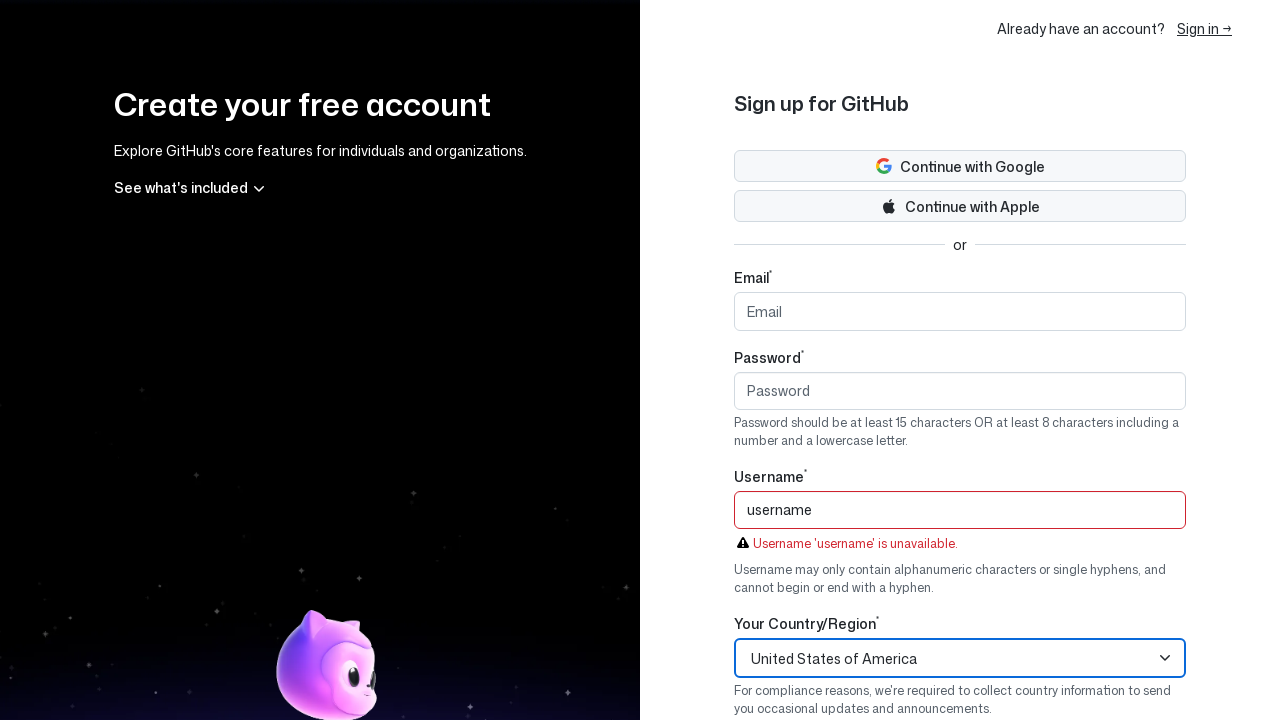

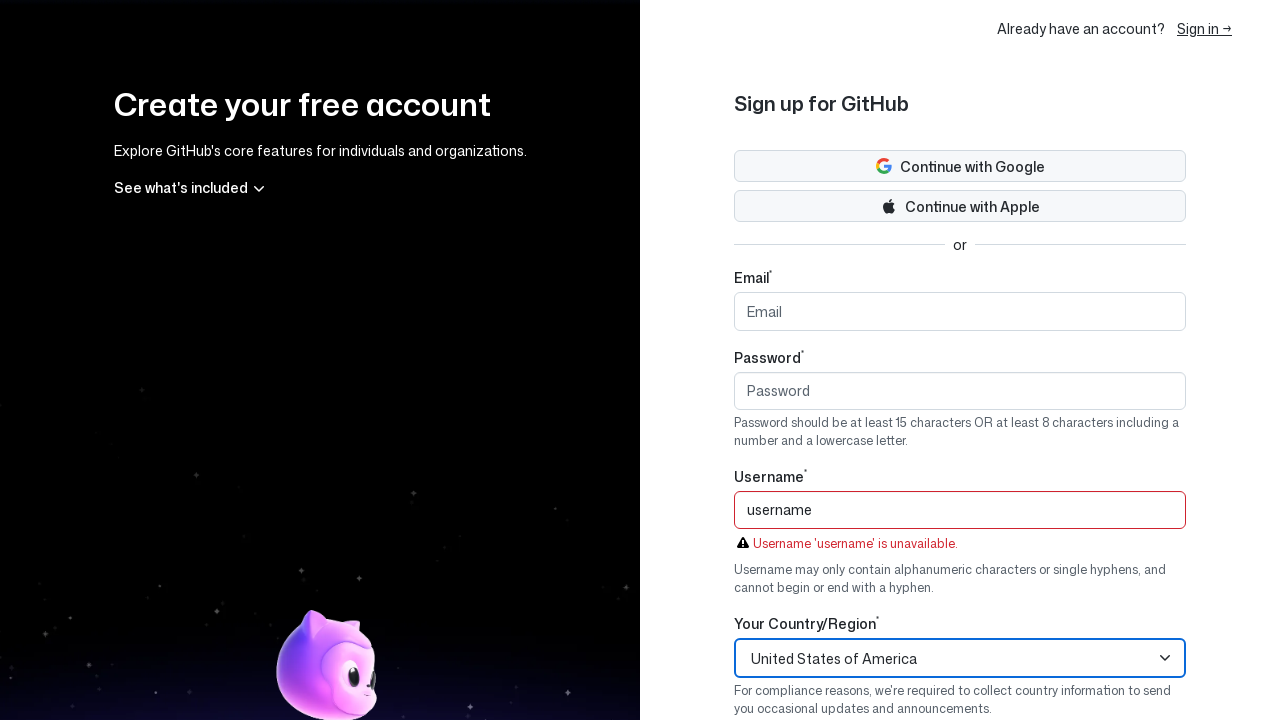